Tests error icon functionality when invalid credentials are entered

Starting URL: https://www.saucedemo.com/

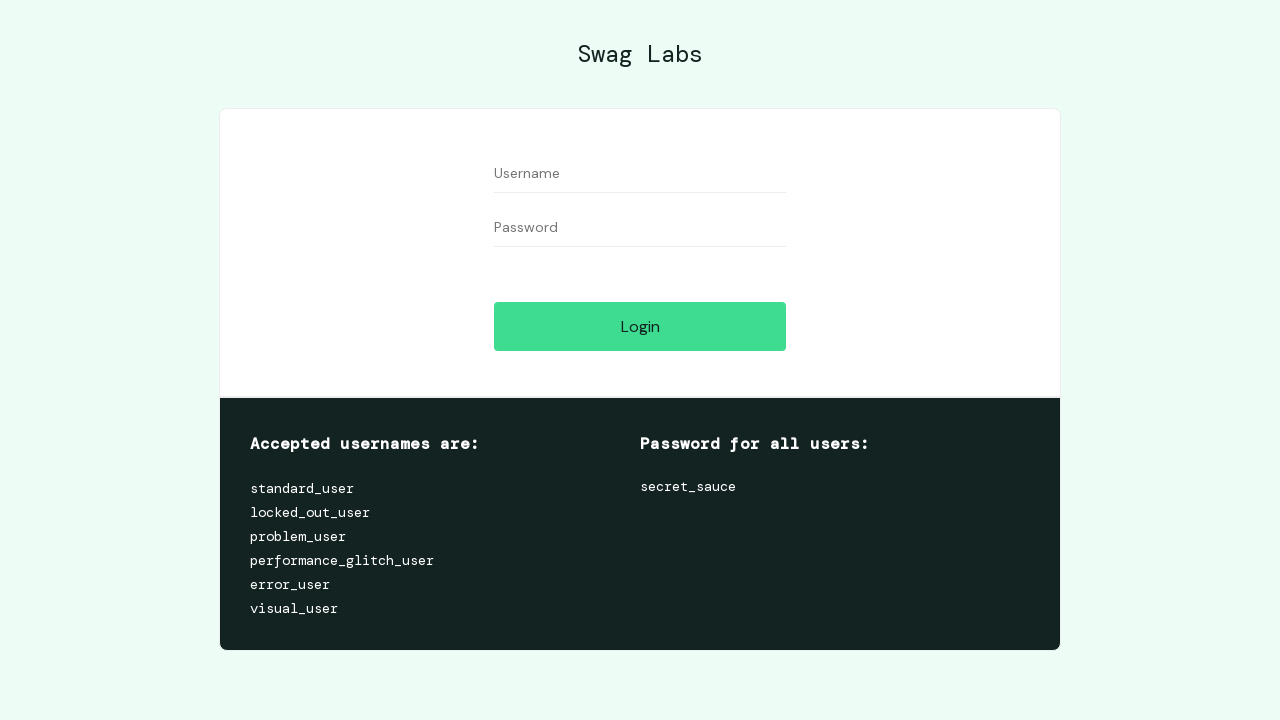

Login form became visible
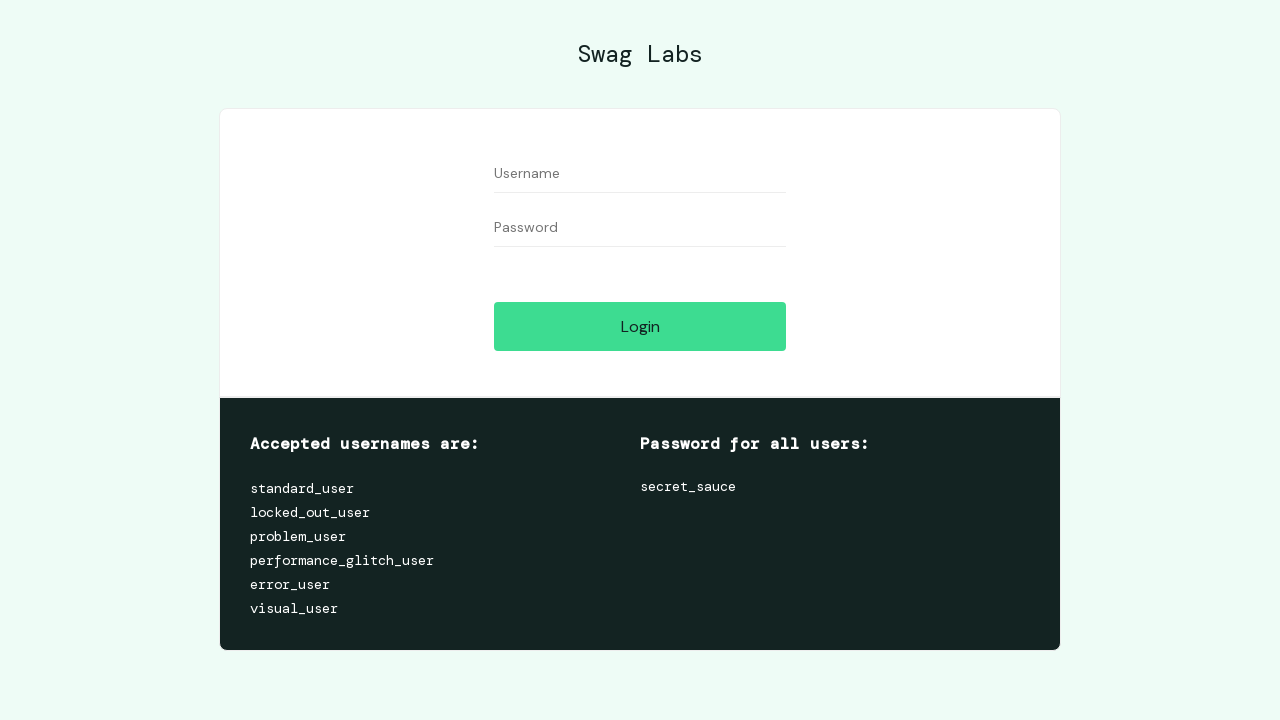

Filled username field with invalid credential '1' on #user-name
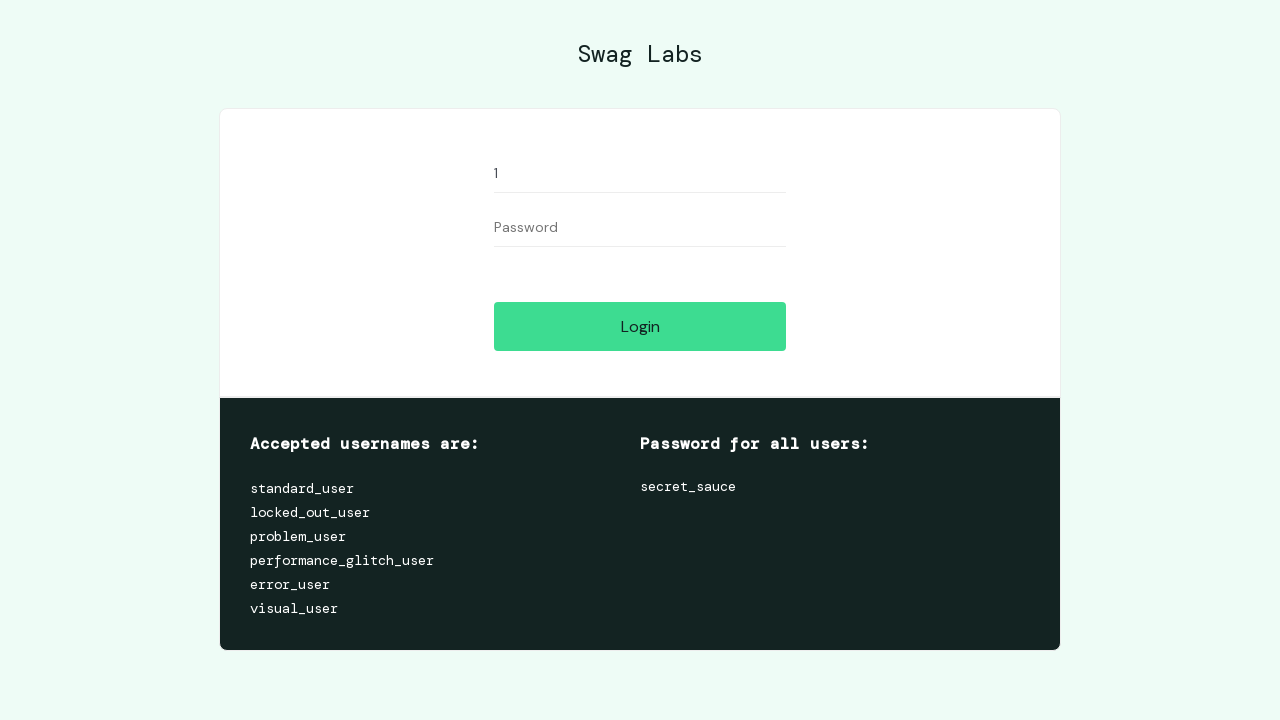

Filled password field with invalid credential '1' on #password
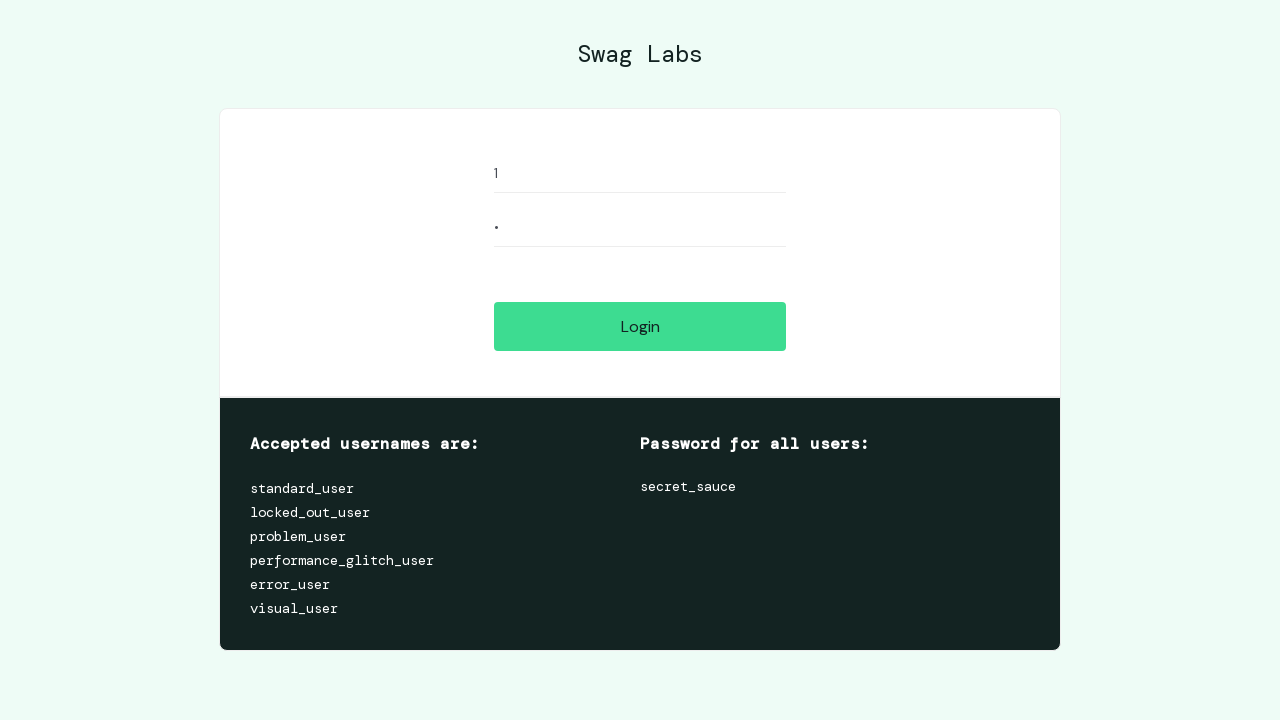

Clicked login button with invalid credentials at (640, 326) on #login-button
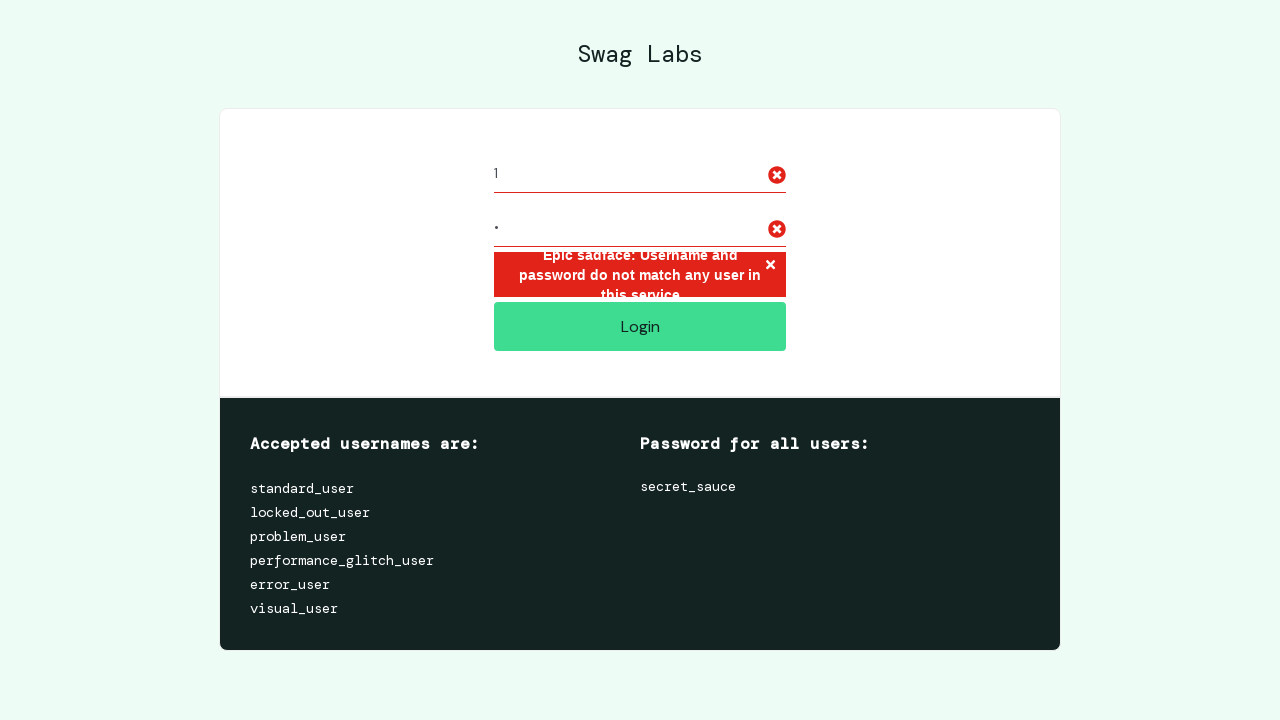

Clicked error icon button to test error functionality at (770, 266) on .error-button
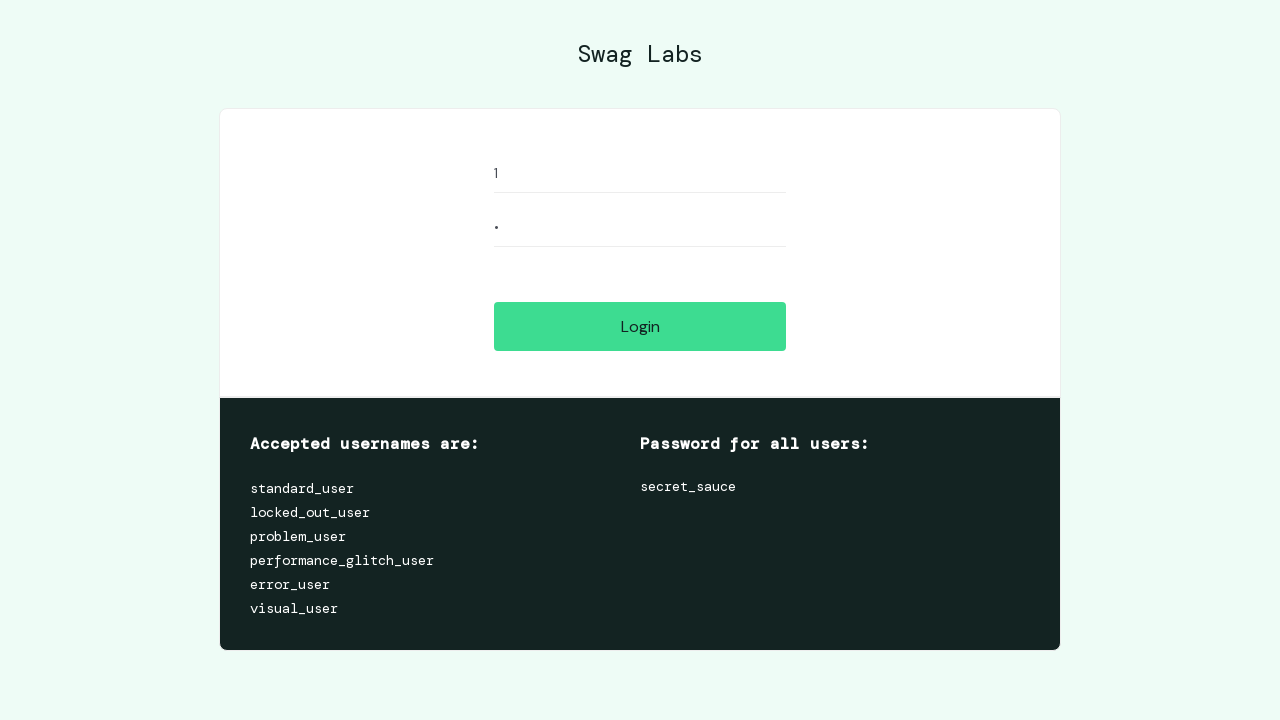

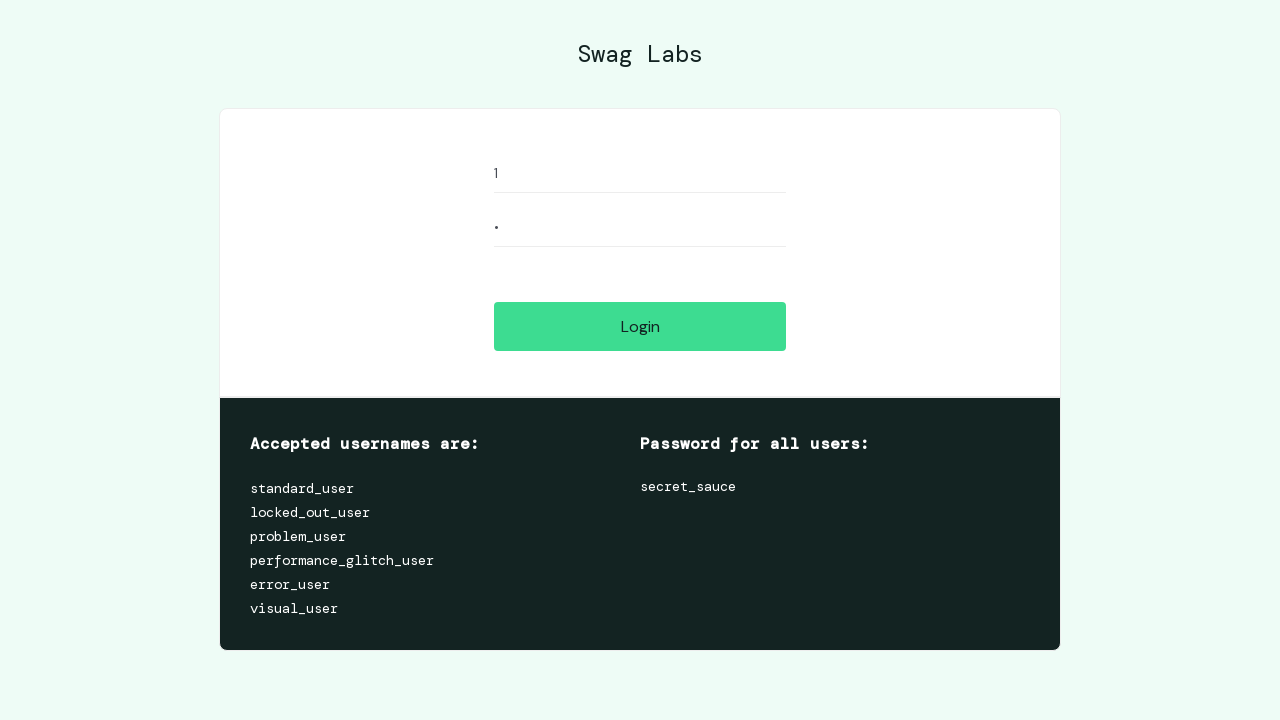